Tests select dropdown functionality by selecting options using different methods: by index, by value, and by visible text from a Skills dropdown menu

Starting URL: https://demo.automationtesting.in/Register.html

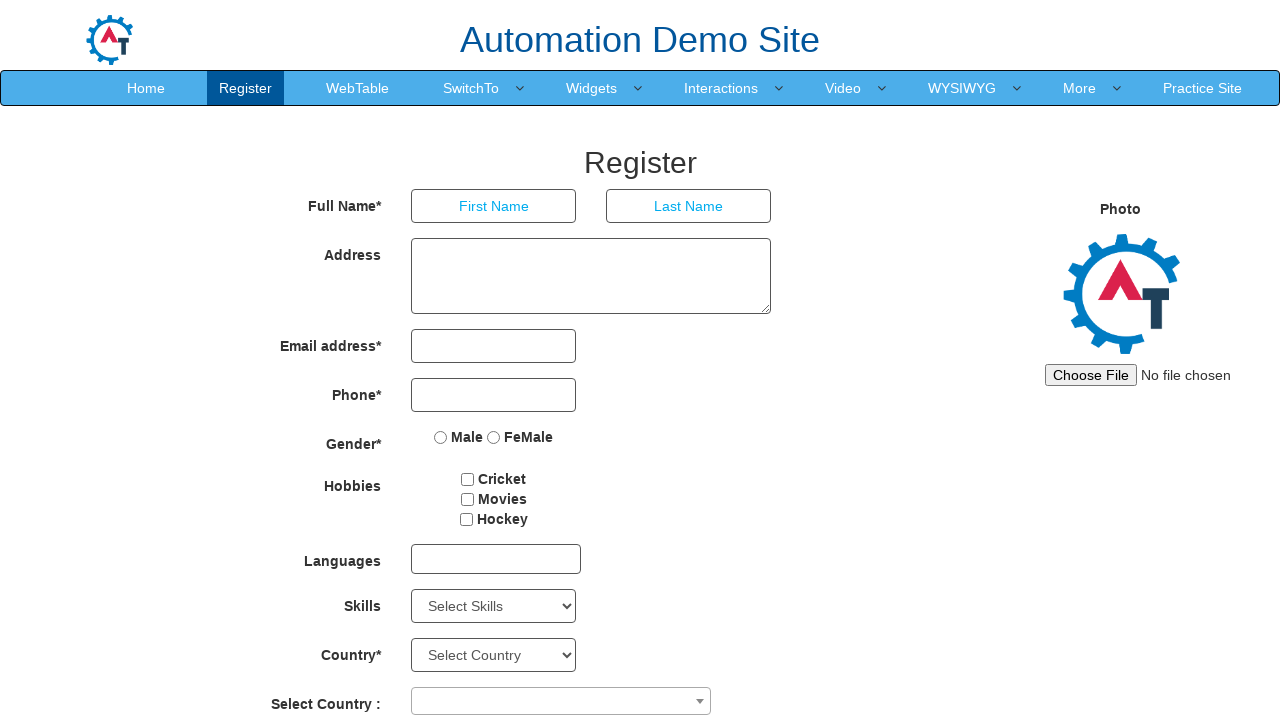

Selected Skills dropdown option by index 5 (6th option) on #Skills
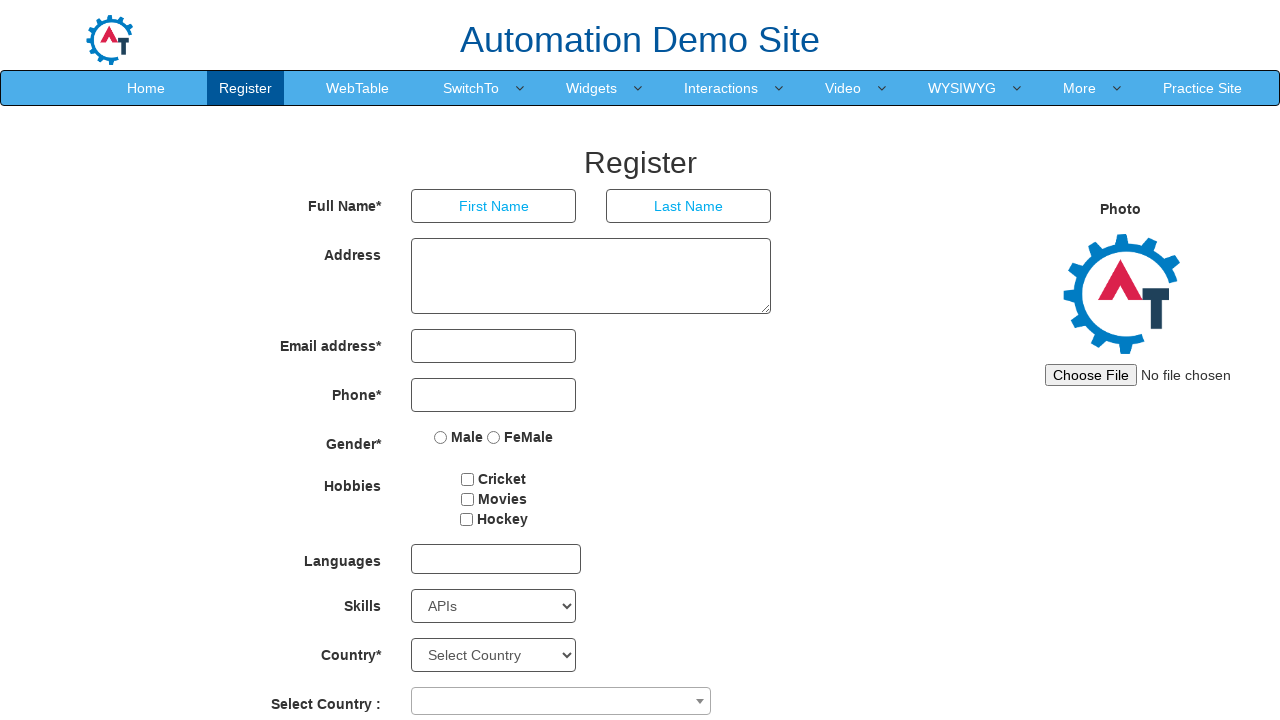

Selected Skills dropdown option by value 'C++' on #Skills
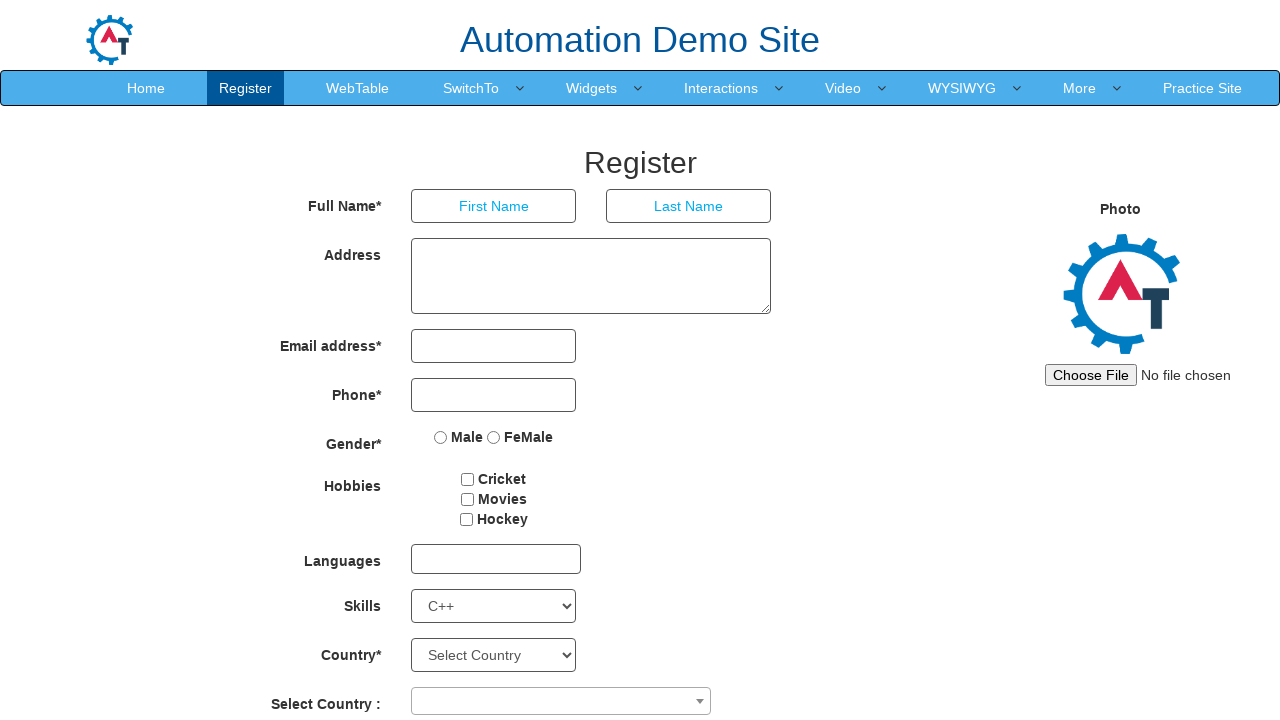

Selected Skills dropdown option by visible text 'Java' on #Skills
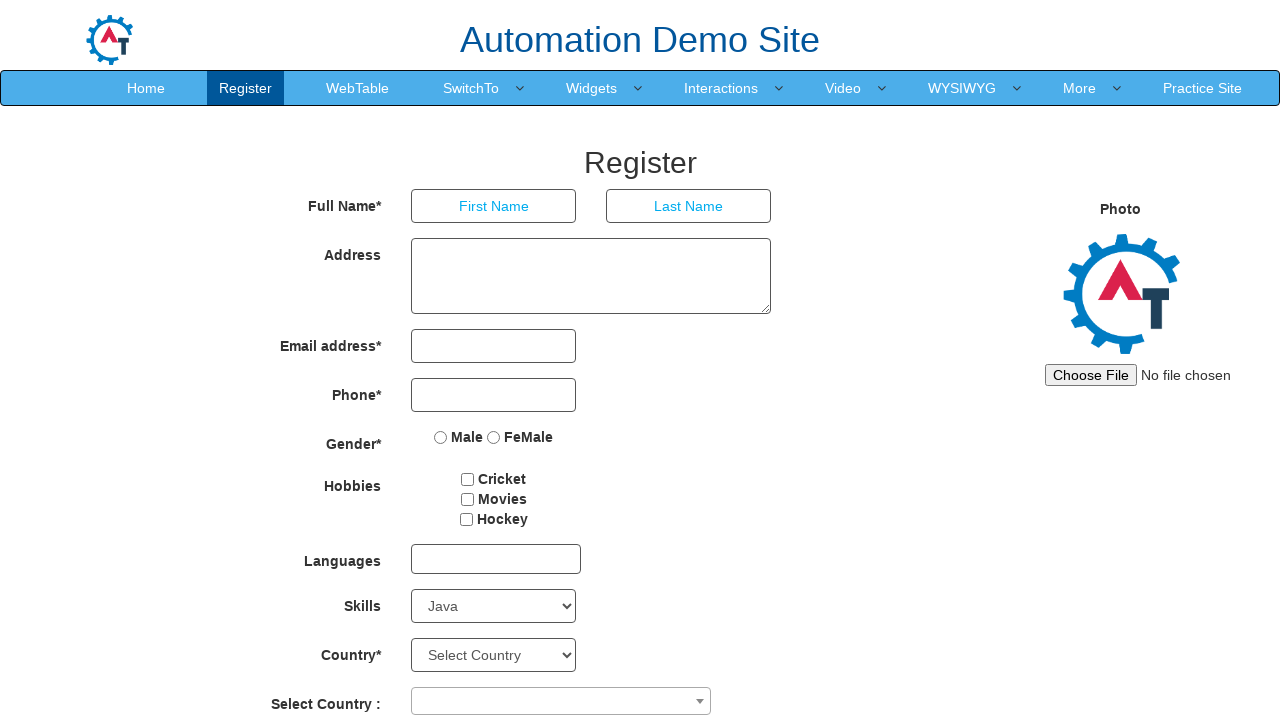

Waited 1 second to observe final selection
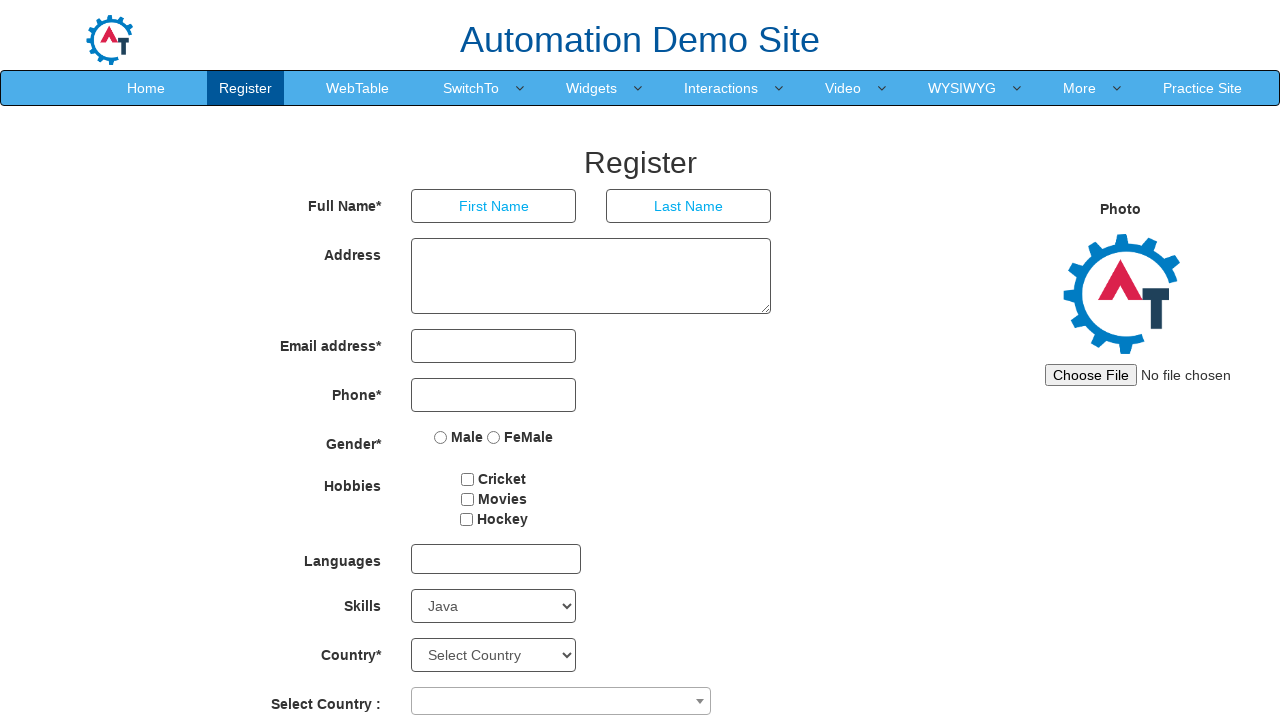

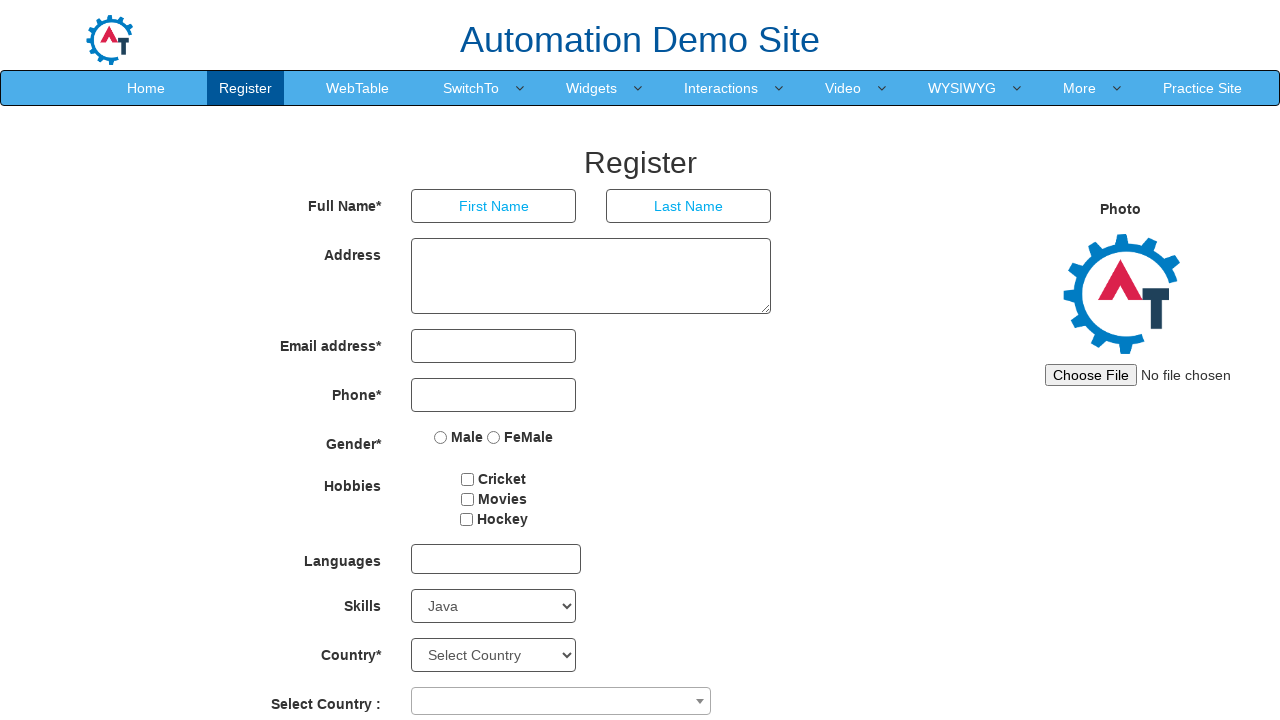